Navigates to an Angular practice website and clicks on the Shop link to test navigation

Starting URL: https://rahulshettyacademy.com/angularpractice

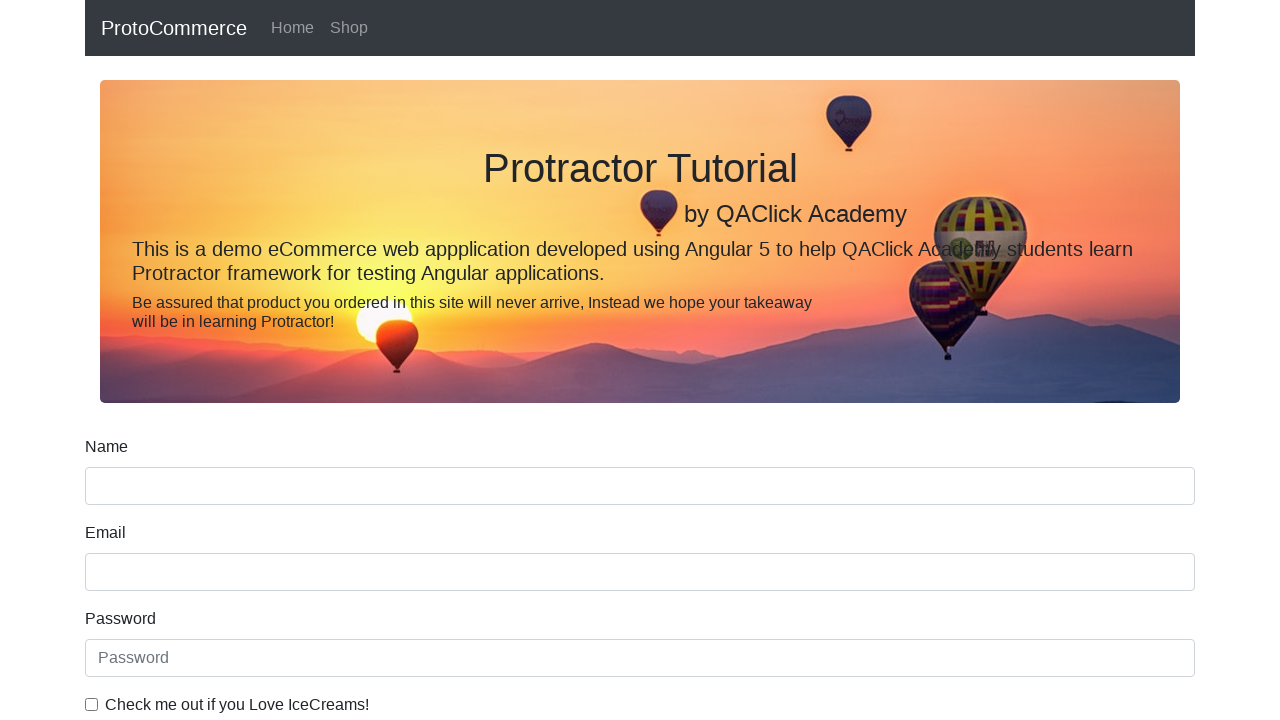

Clicked on Shop link to navigate to shop page at (349, 28) on text=Shop
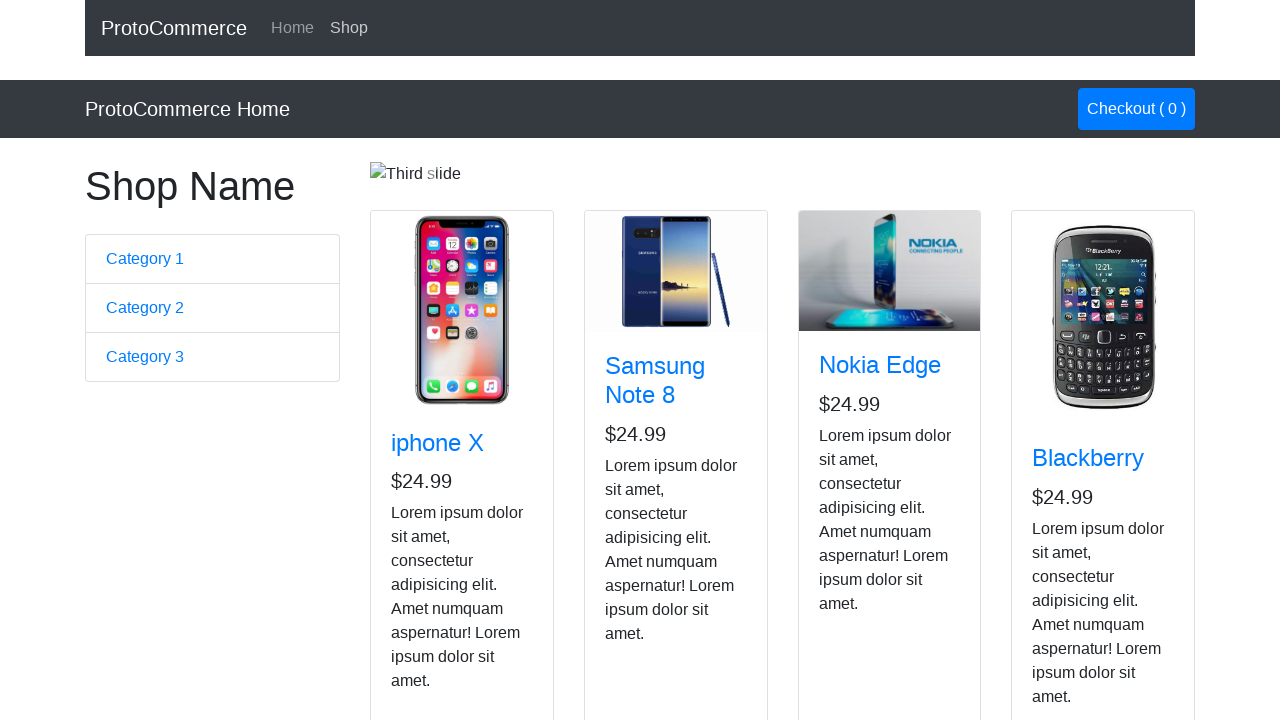

Navigation to shop page completed and network idle
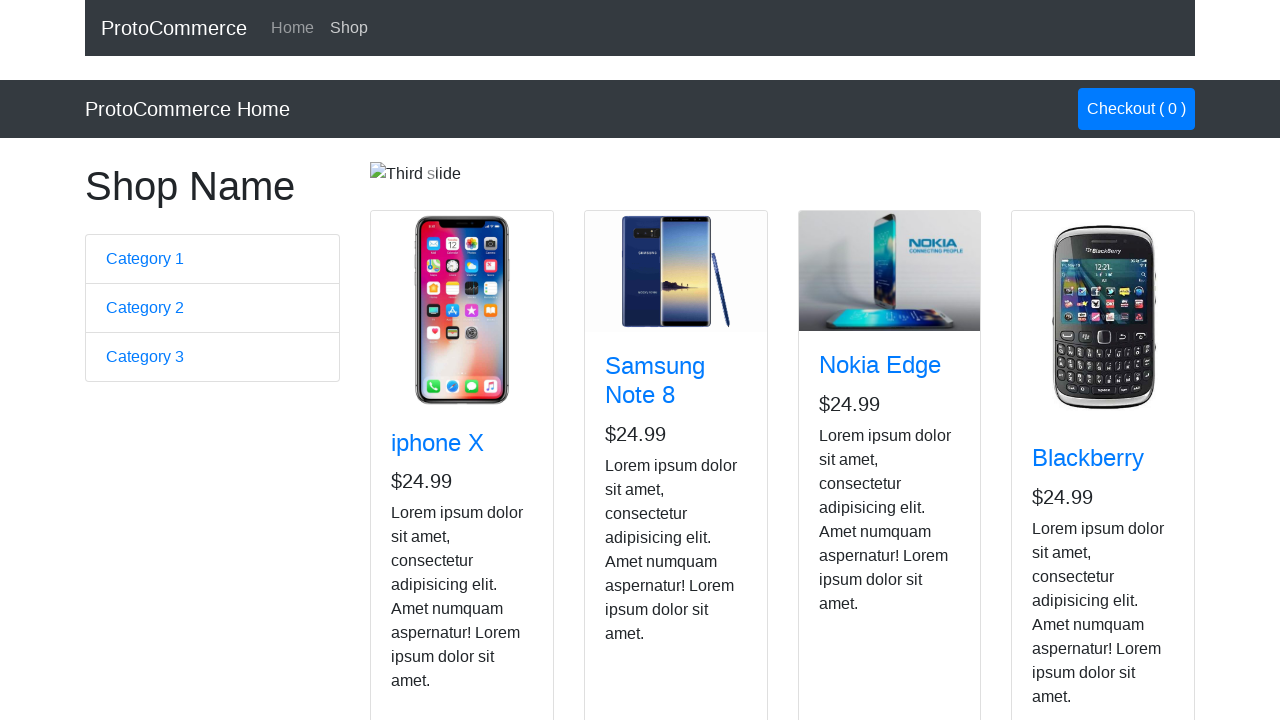

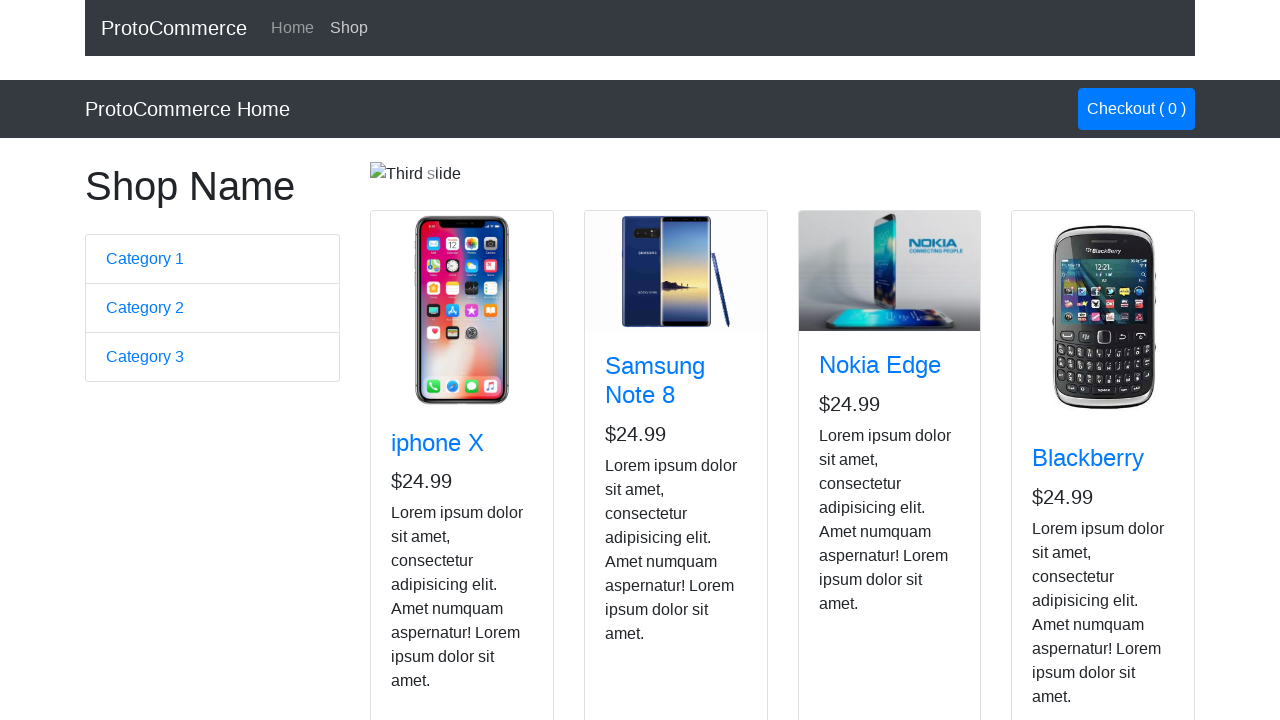